Tests context menu functionality by right-clicking on a designated area, handling an alert, clicking a link, and verifying text in a new window

Starting URL: https://the-internet.herokuapp.com/context_menu

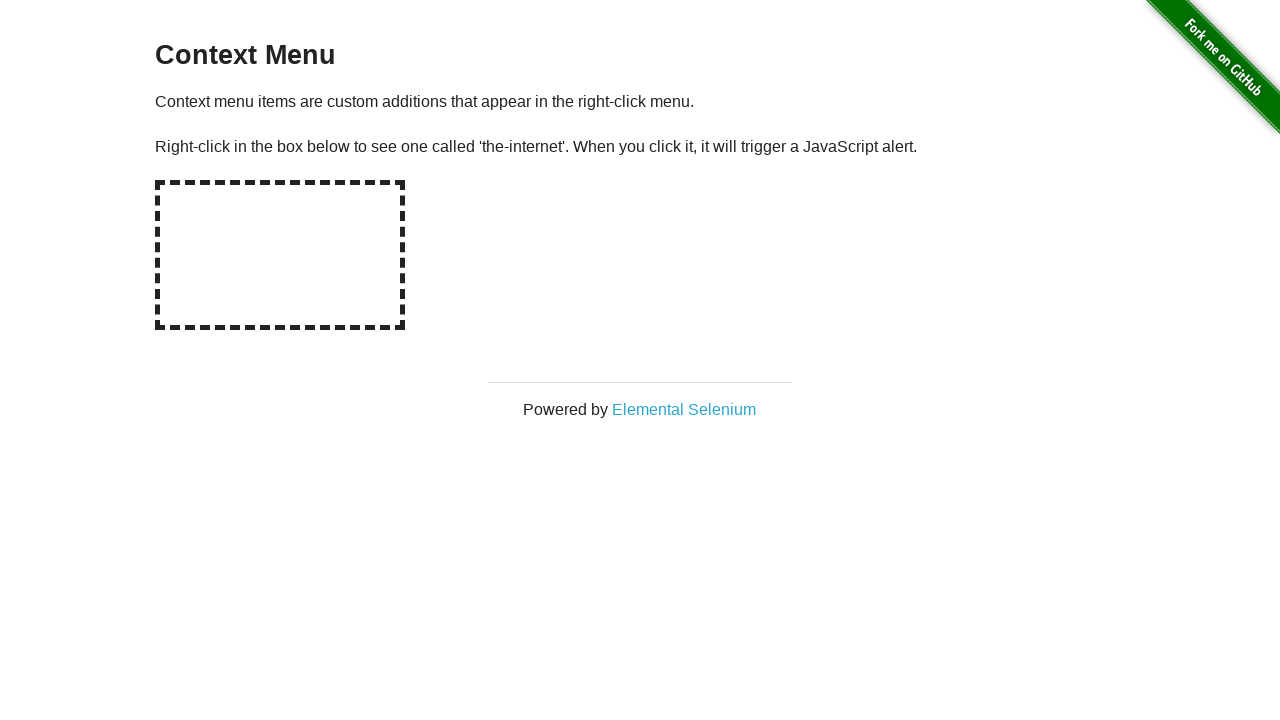

Right-clicked on the context menu area at (280, 255) on div#hot-spot
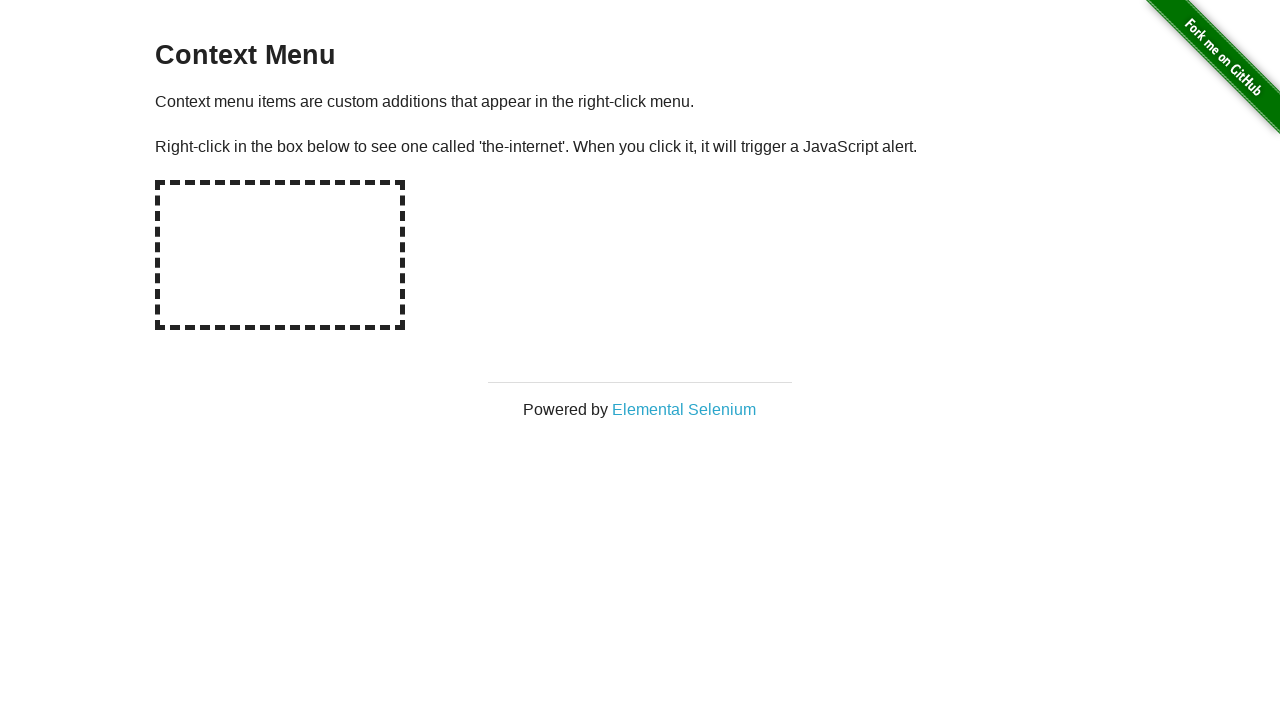

Set up dialog handler to accept alerts
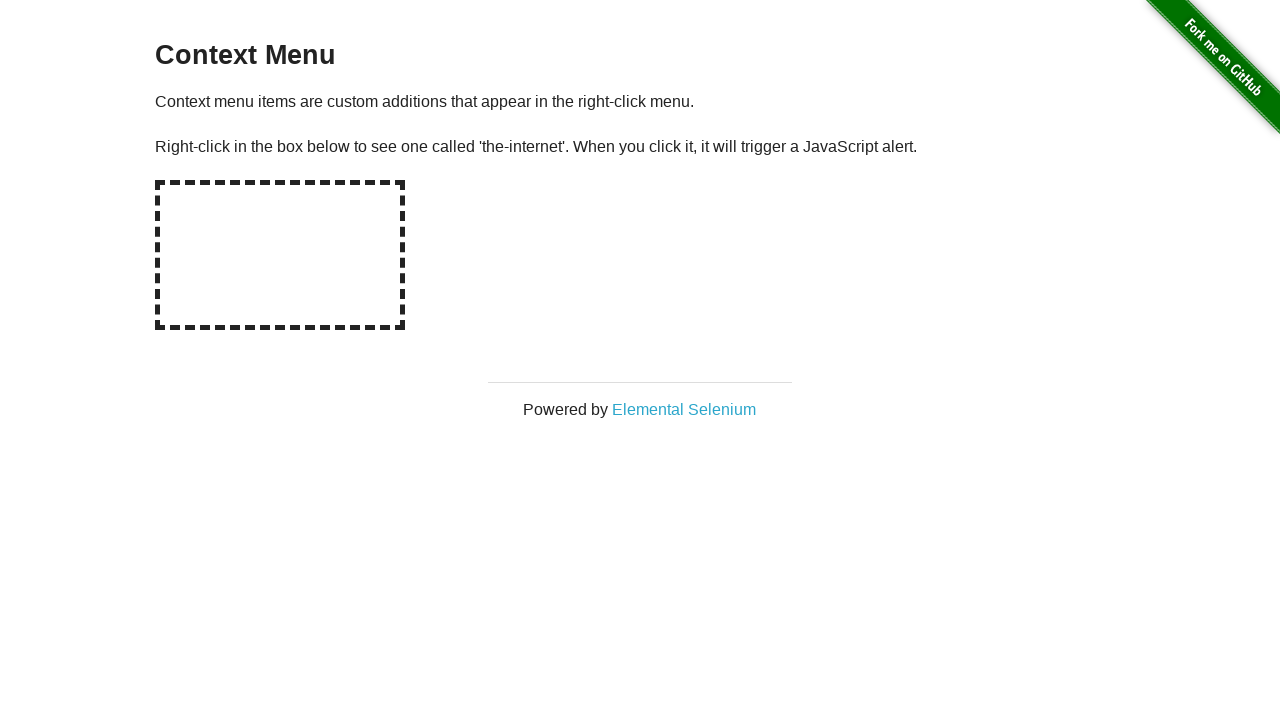

Clicked on Elemental Selenium link at (684, 409) on text='Elemental Selenium'
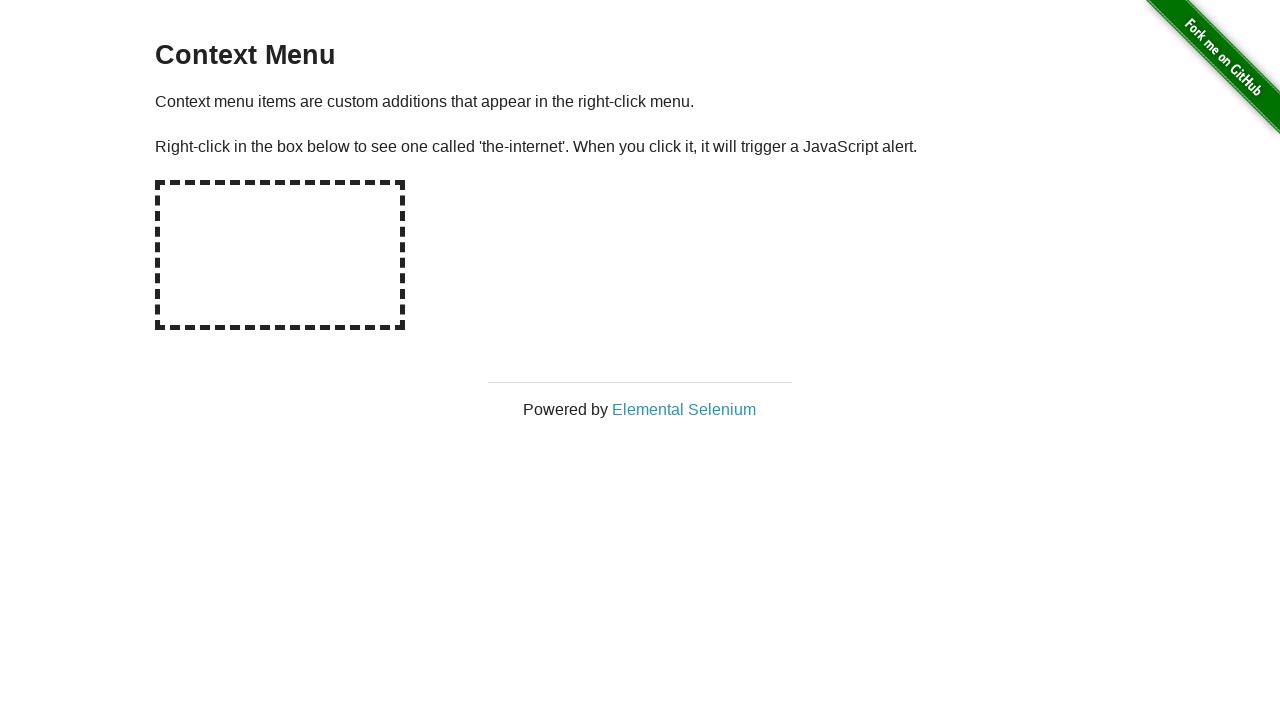

New window/tab opened with Elemental Selenium link
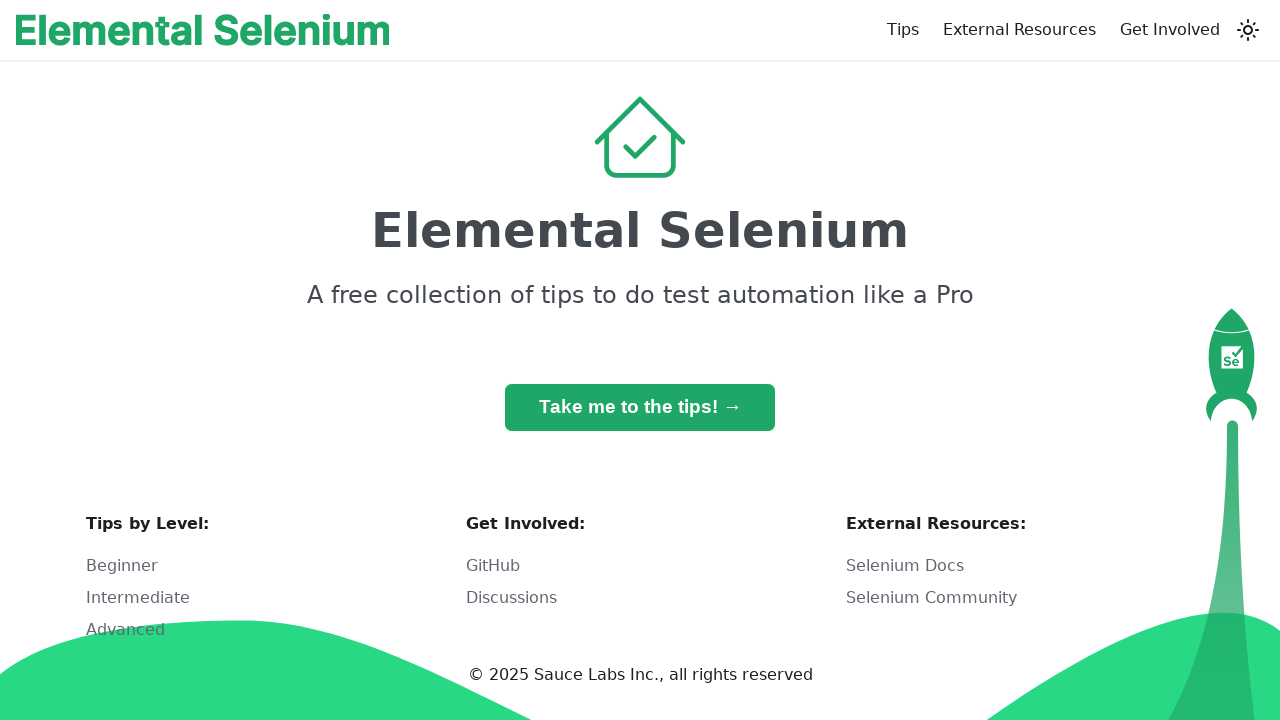

H1 element loaded in new page
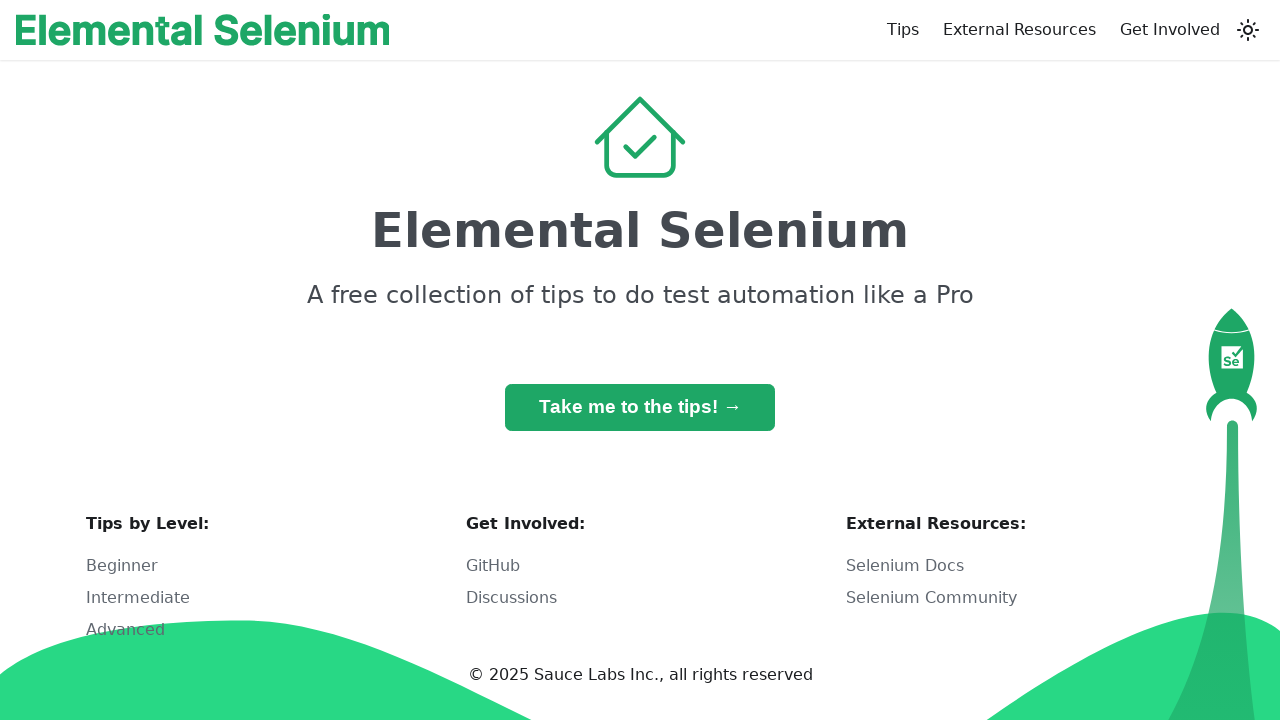

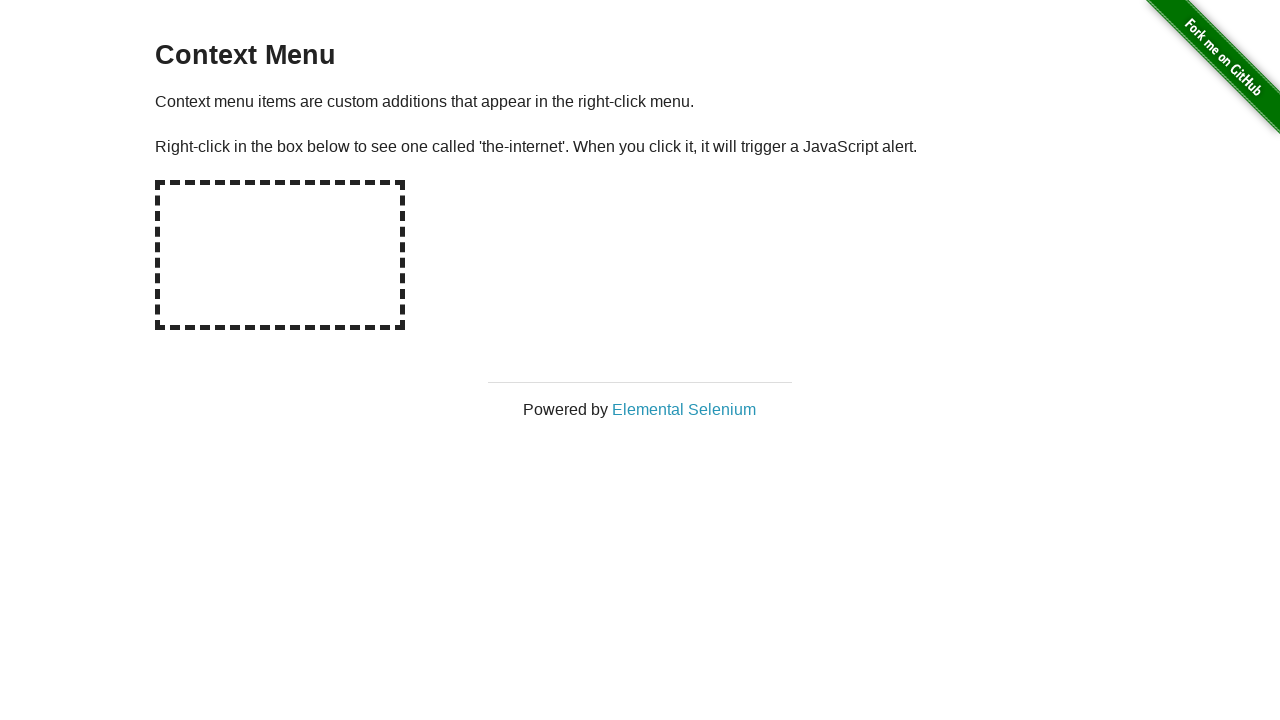